Tests window switching functionality by clicking a button that opens a new window, switching to the new window, verifying it opened, closing it, and switching back to the parent window.

Starting URL: https://www.rahulshettyacademy.com/AutomationPractice/

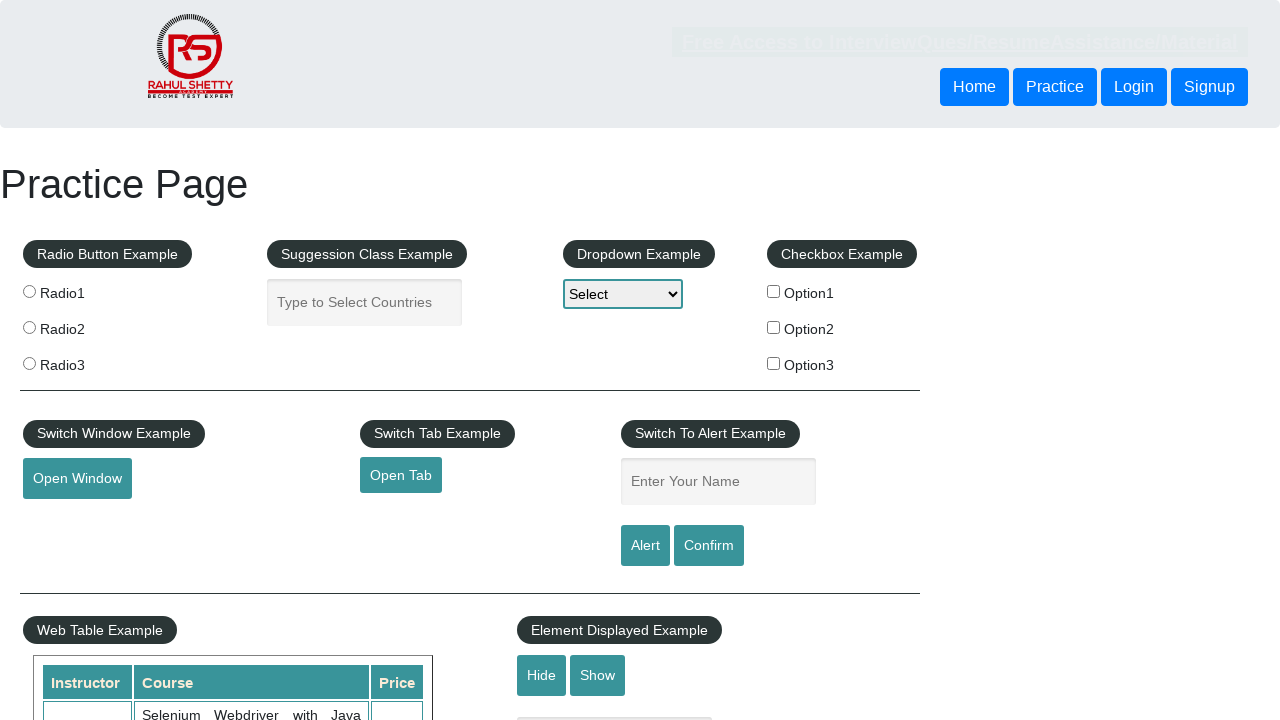

Clicked button to open new window at (77, 479) on button#openwindow
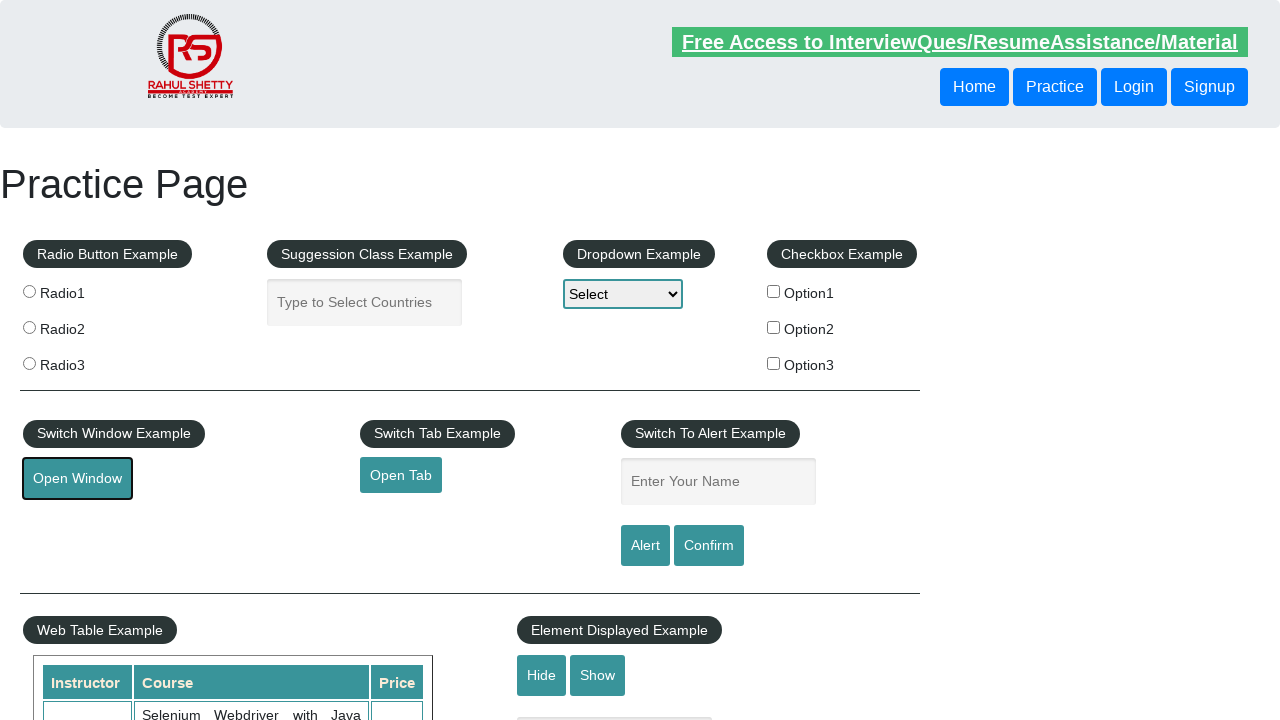

Captured new child window page object
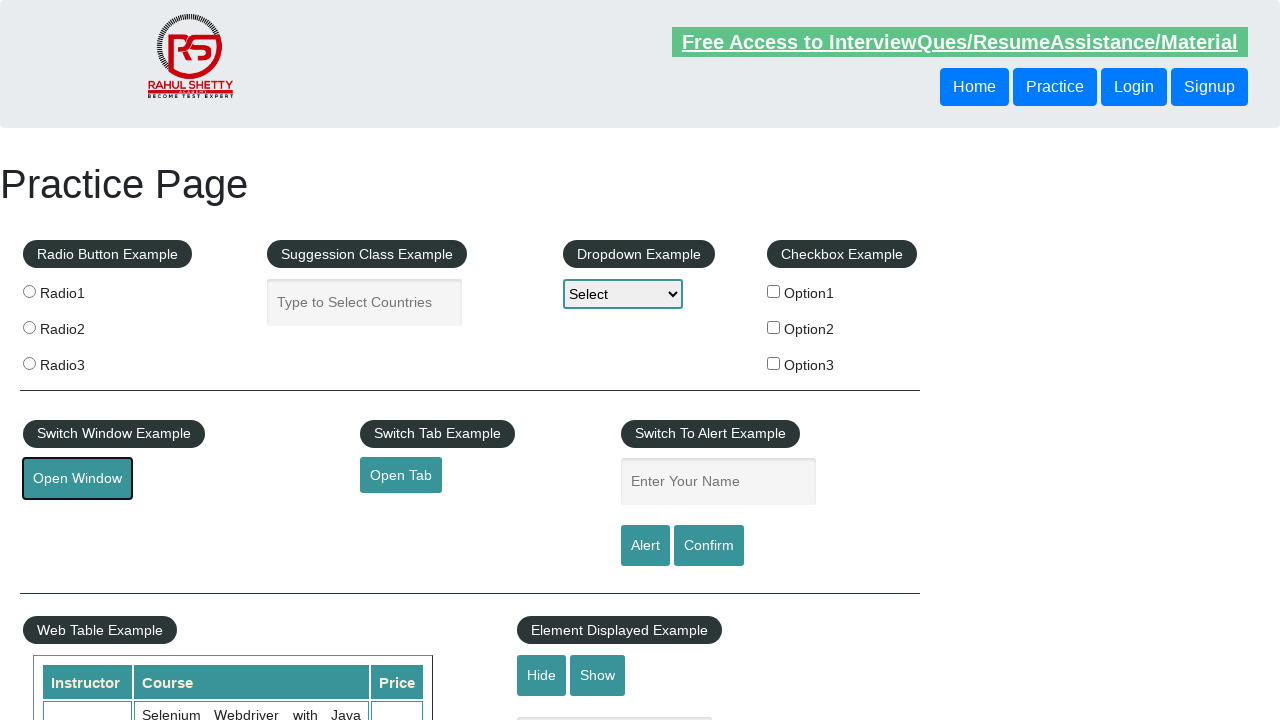

Child window loaded successfully
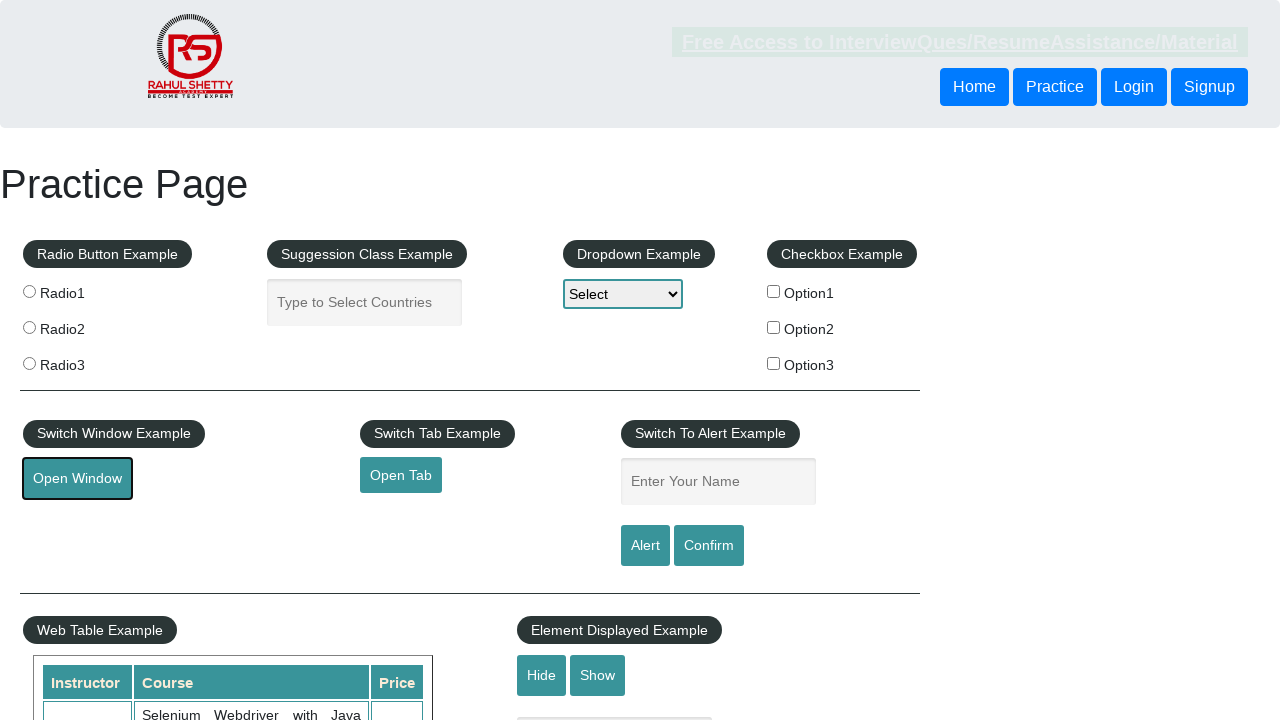

Retrieved child window title: QAClick Academy - A Testing Academy to Learn, Earn and Shine
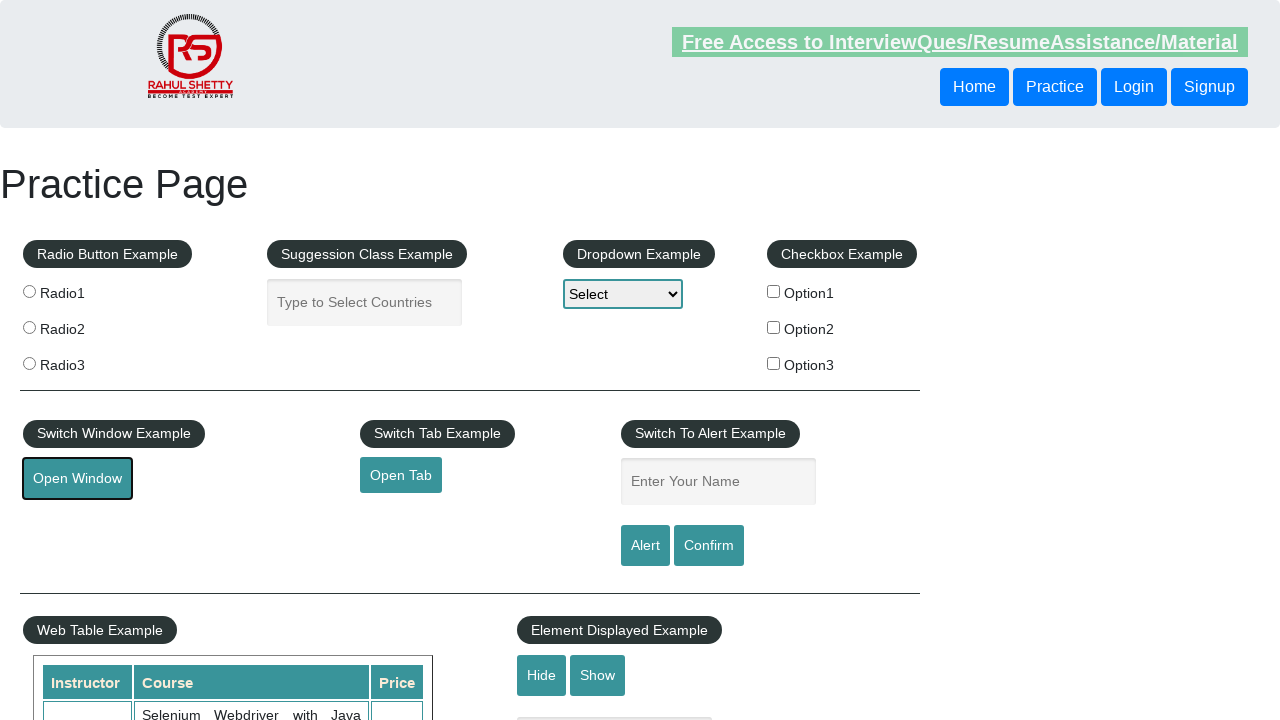

Closed child window
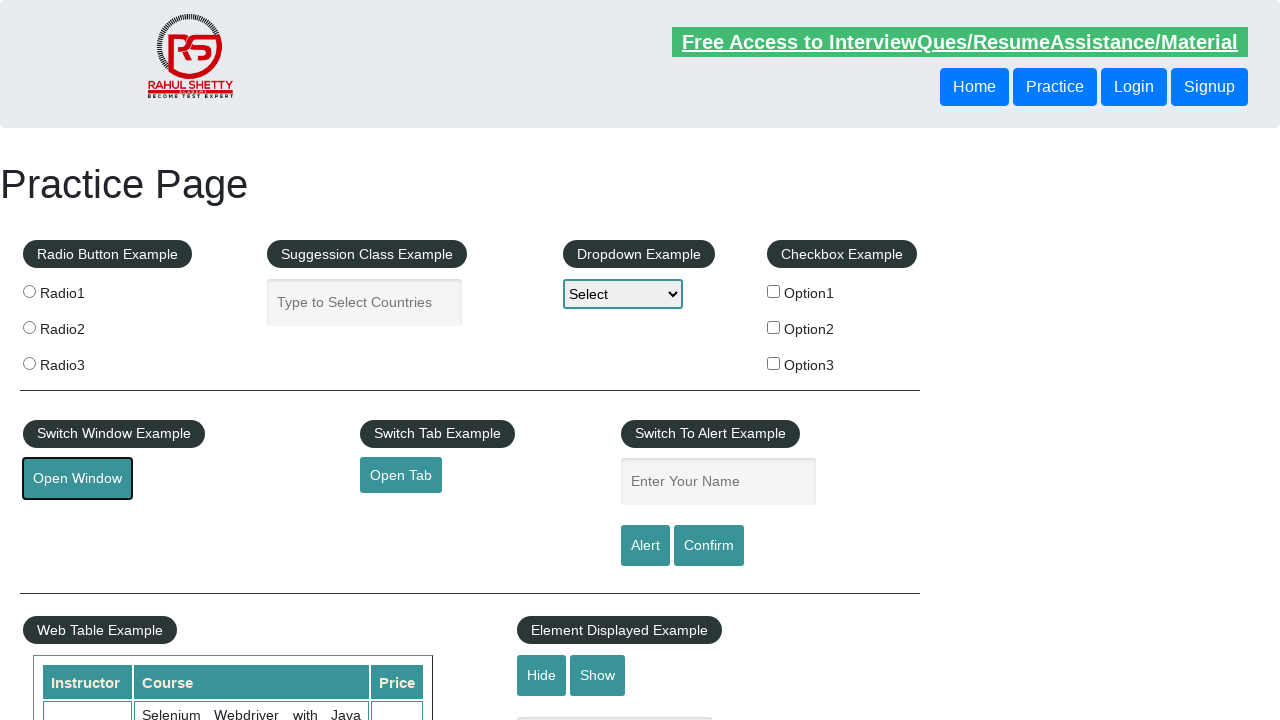

Verified parent window is still accessible with title: Practice Page
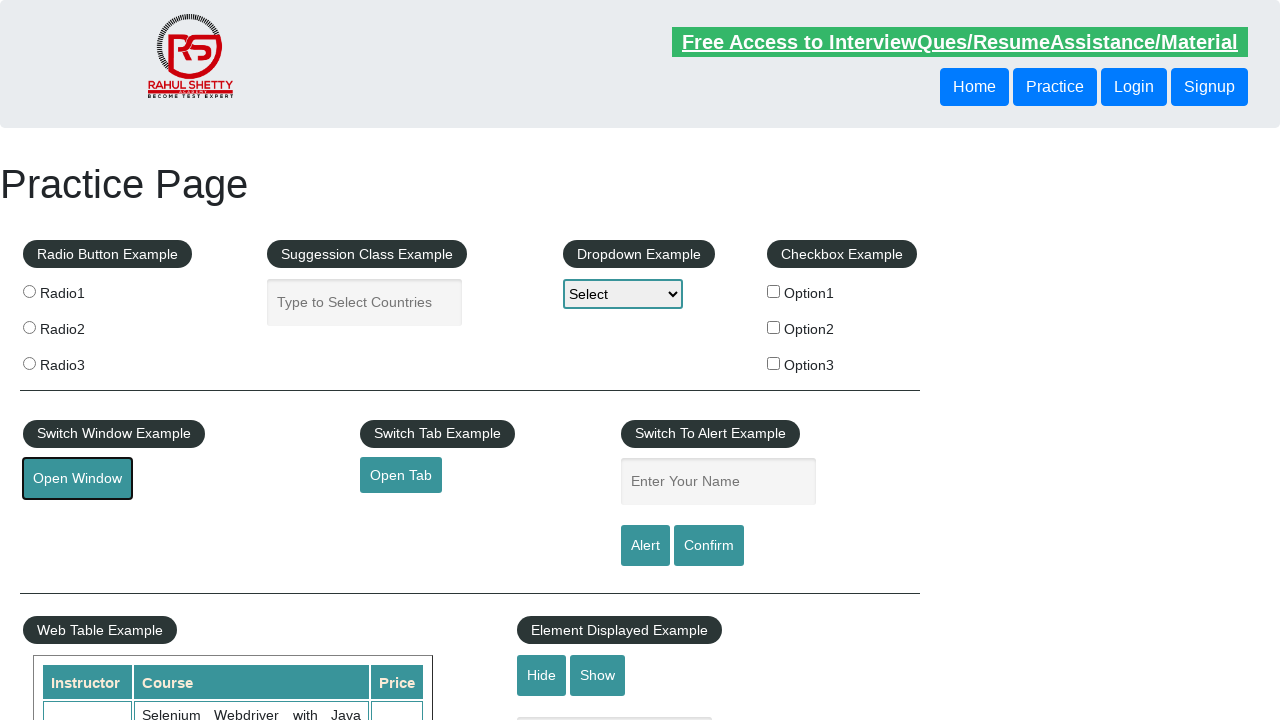

Parent window load state confirmed
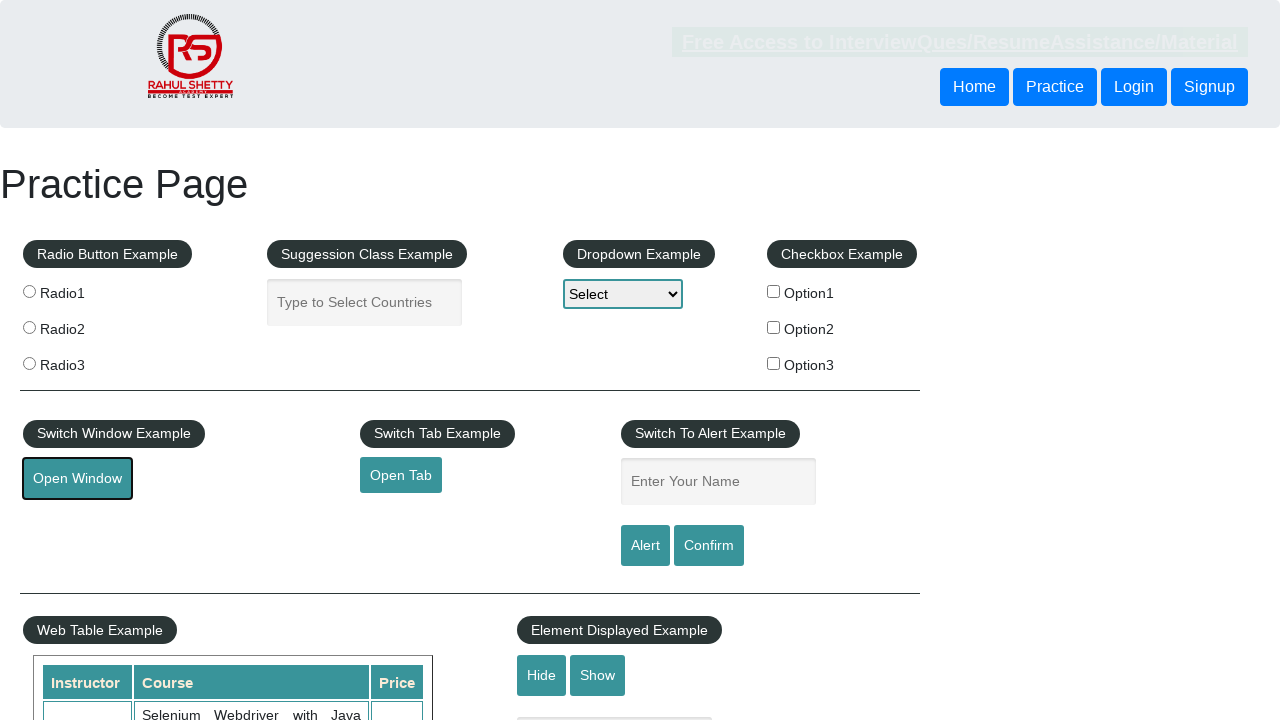

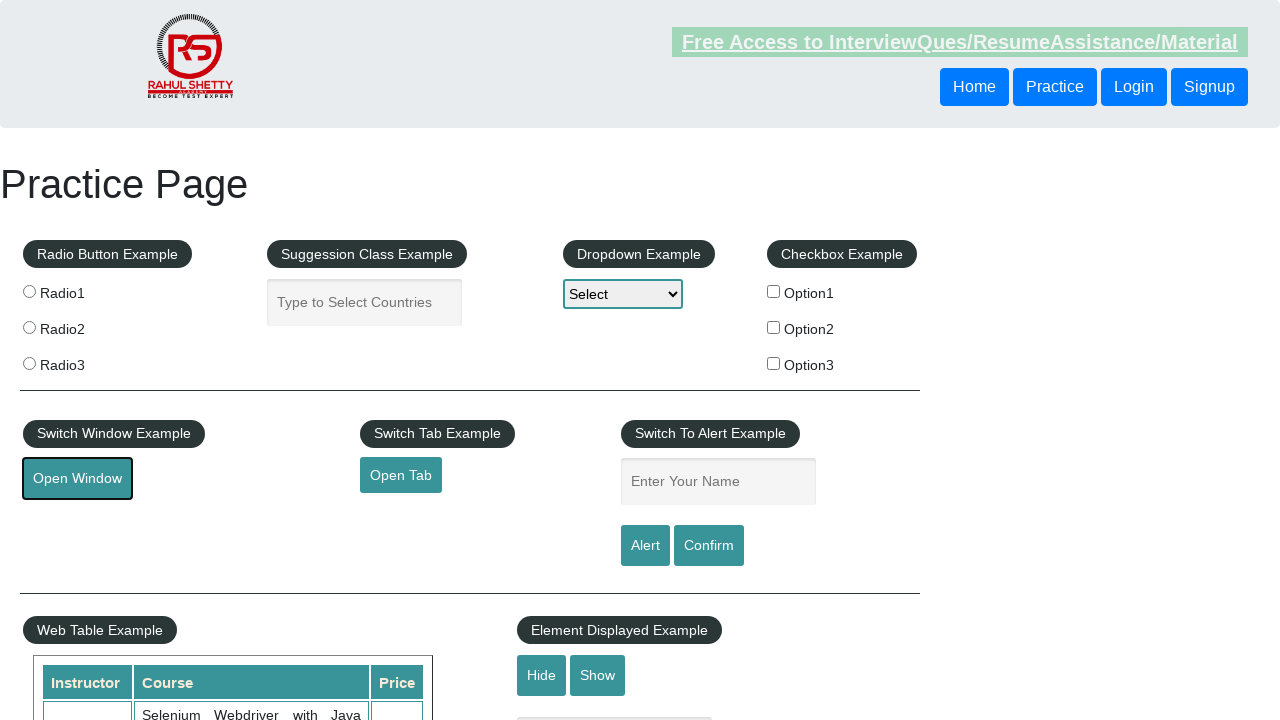